Tests multi-select dropdown functionality by selecting multiple options, verifying selections, and deselecting options

Starting URL: https://www.letskodeit.com/practice

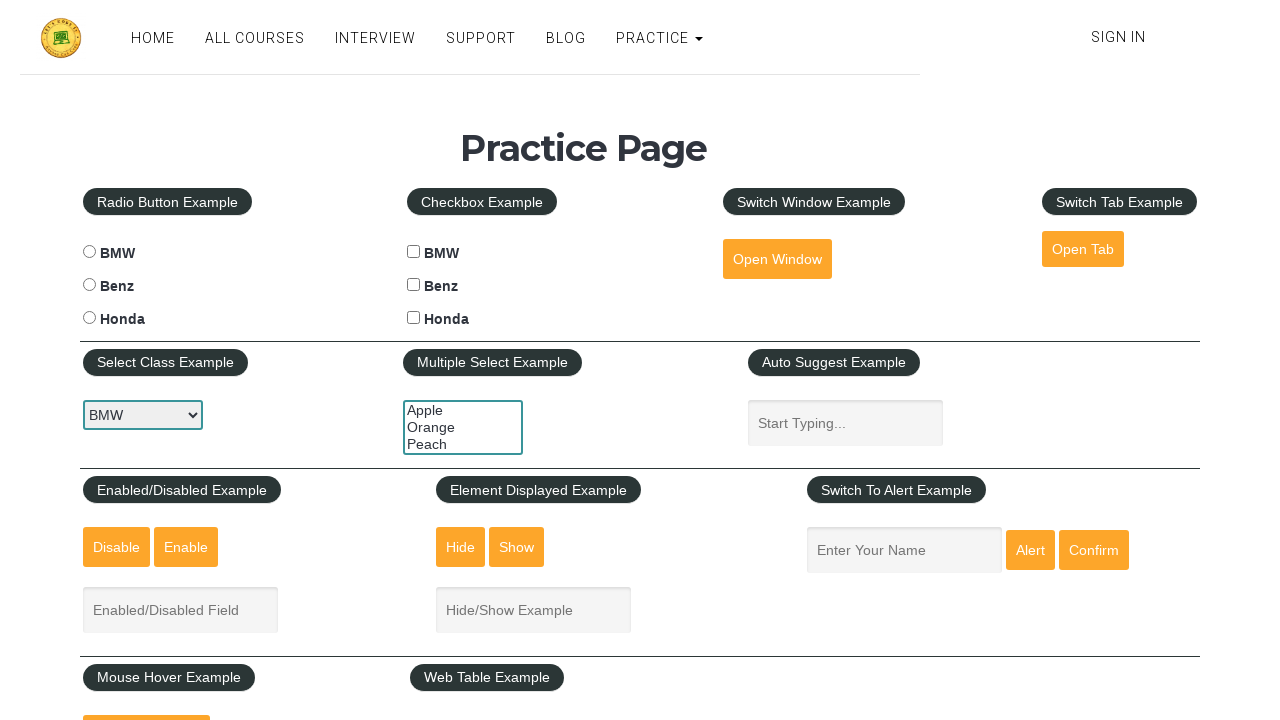

Located multi-select dropdown element
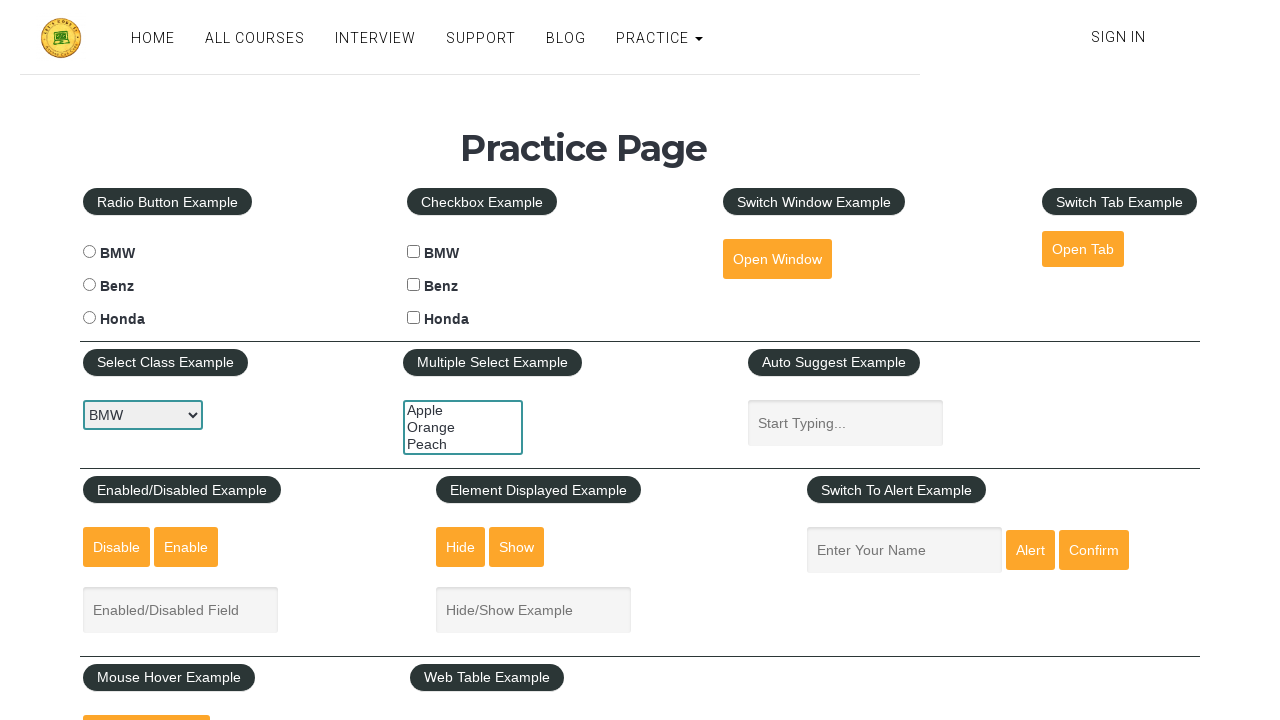

Selected first option (Apple) from multi-select dropdown on #multiple-select-example
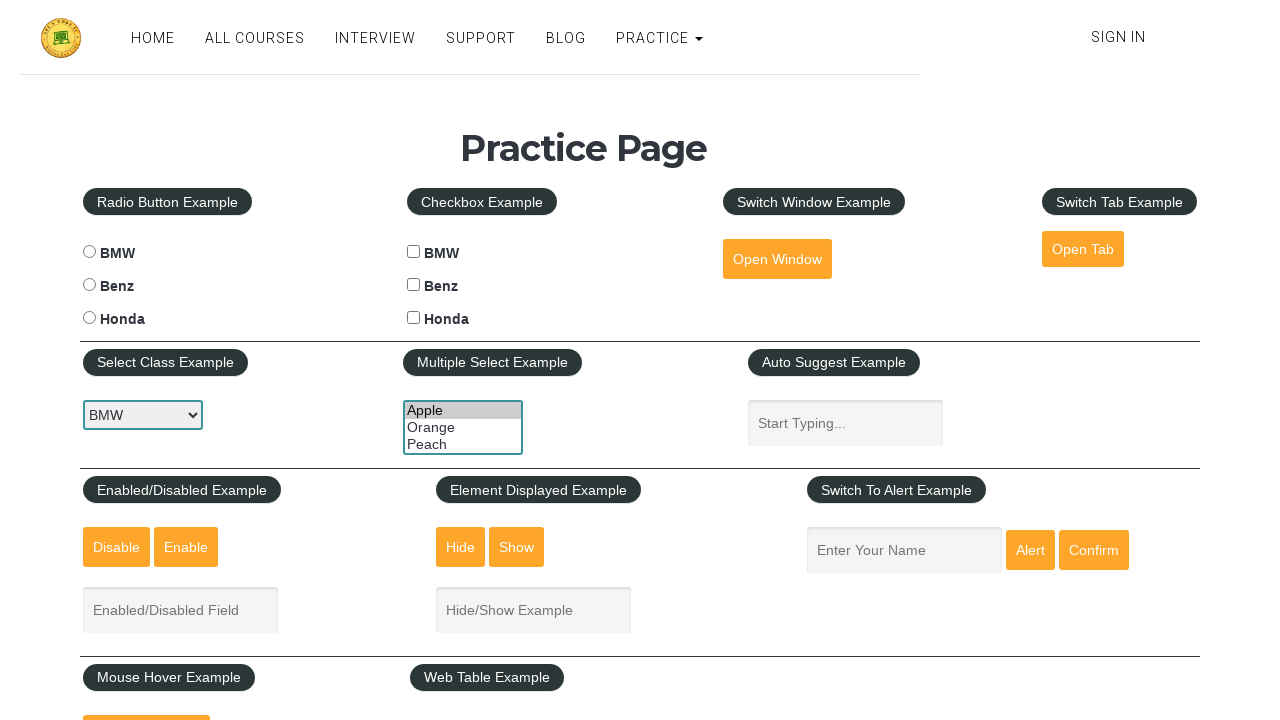

Selected second option (Orange) from multi-select dropdown on #multiple-select-example
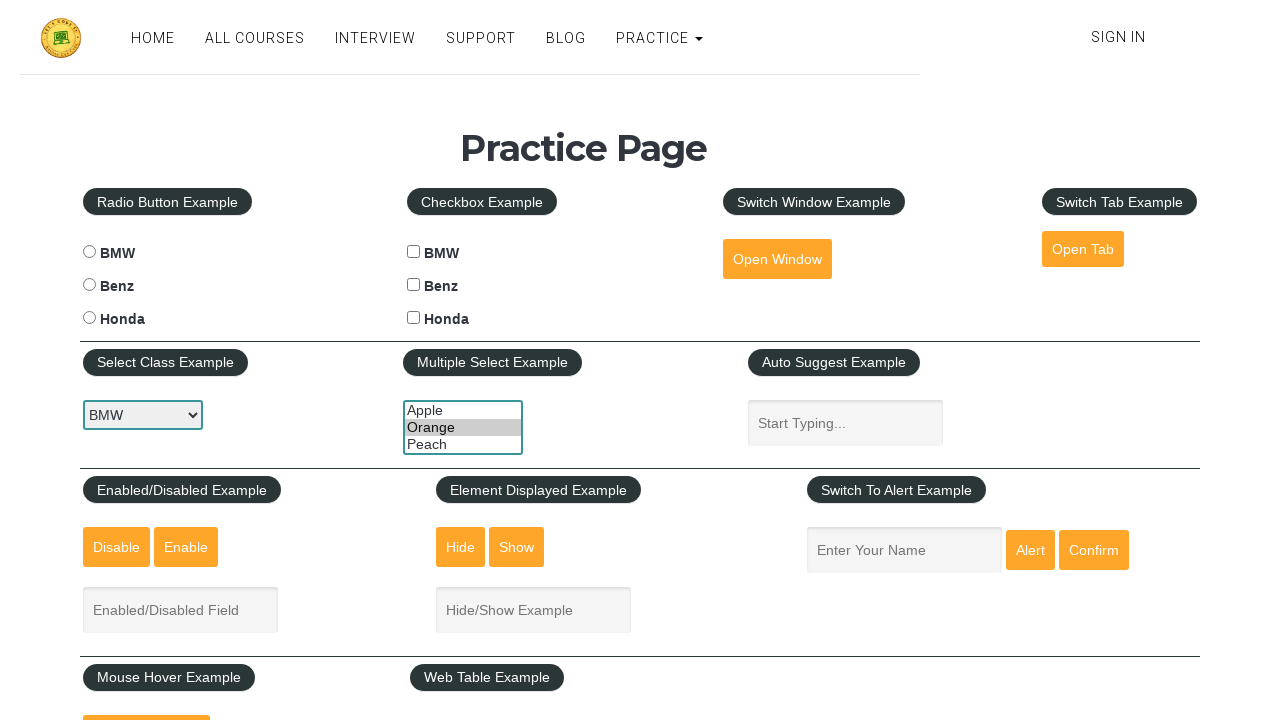

Selected Peach option by label from multi-select dropdown on #multiple-select-example
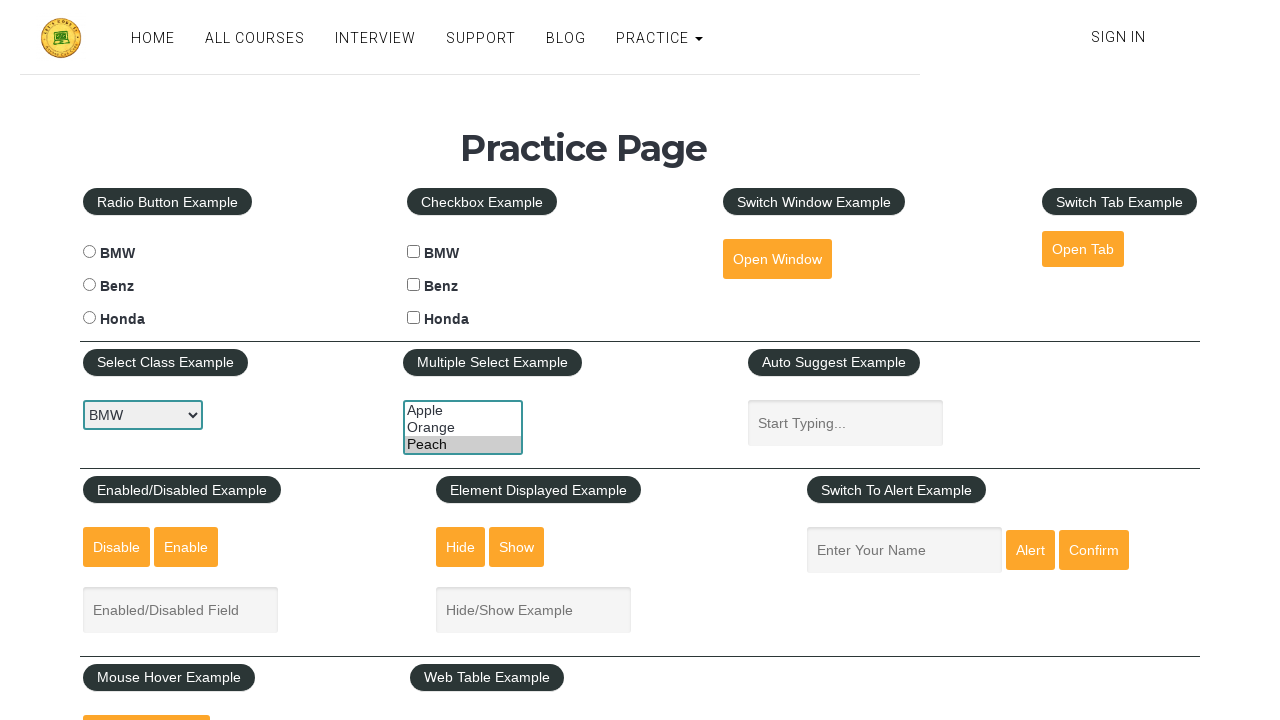

Retrieved all checked options from multi-select dropdown
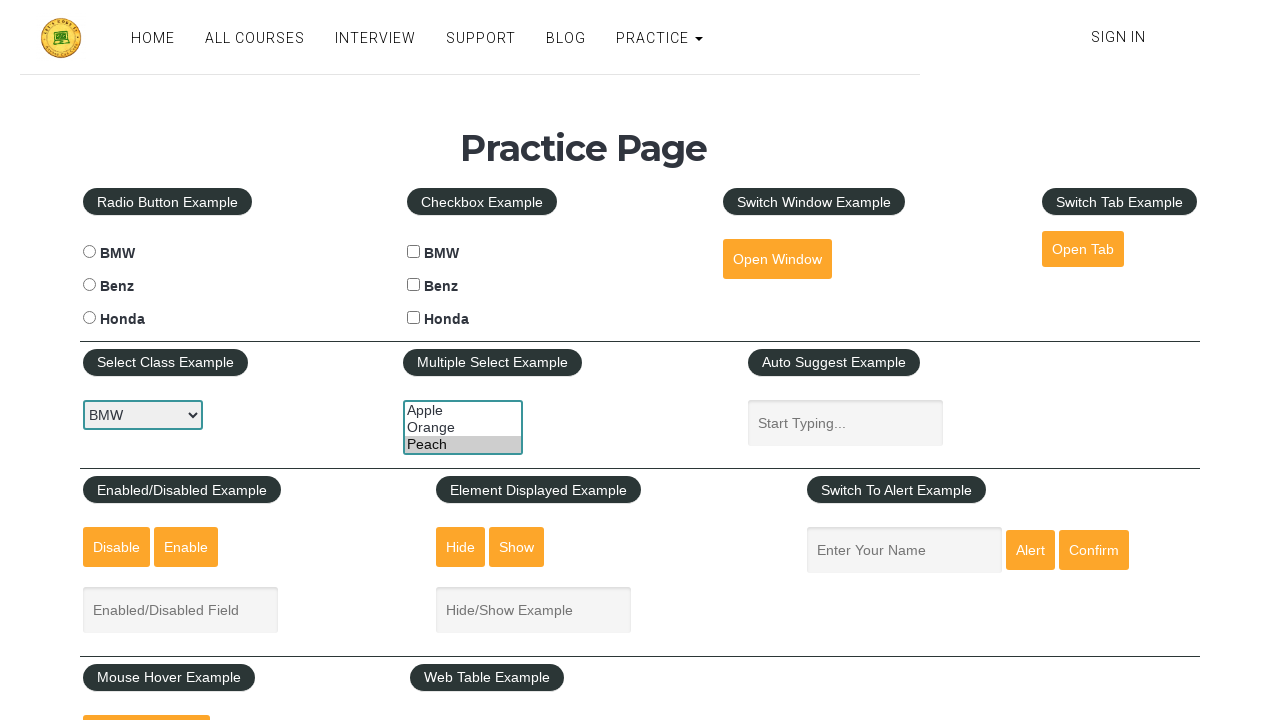

Printed all selected option text contents
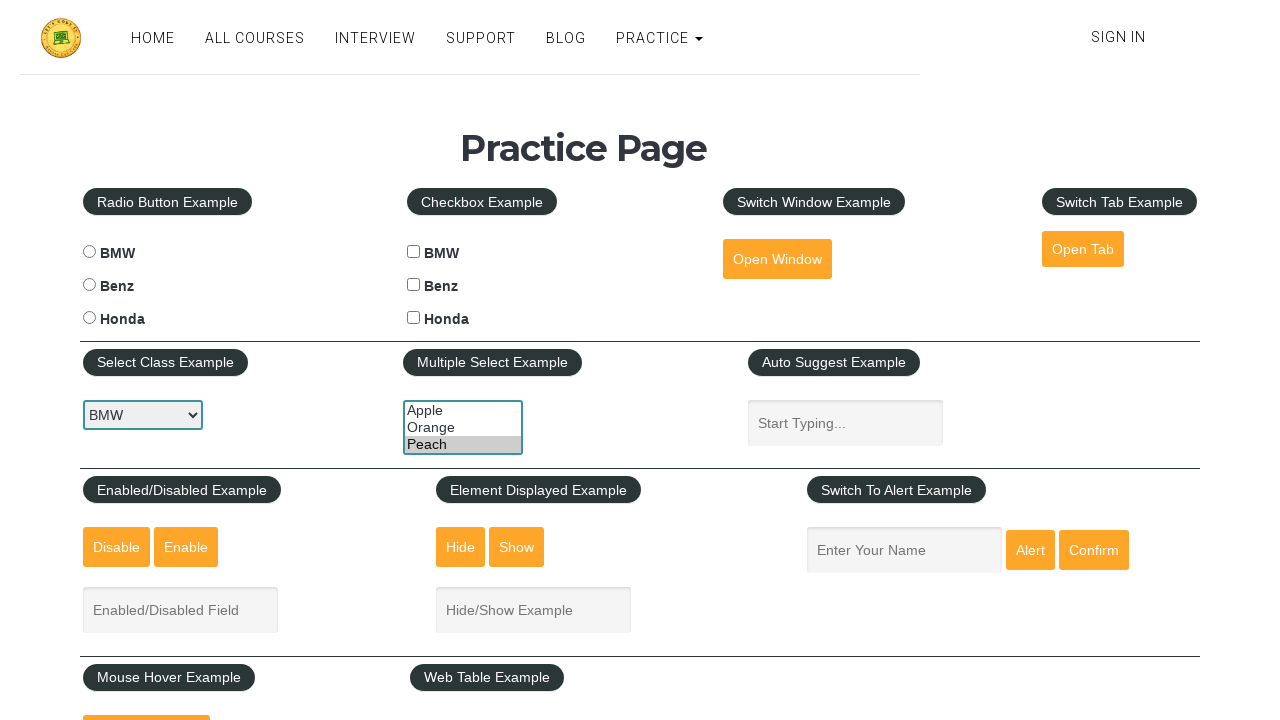

Retrieved current selected values from dropdown
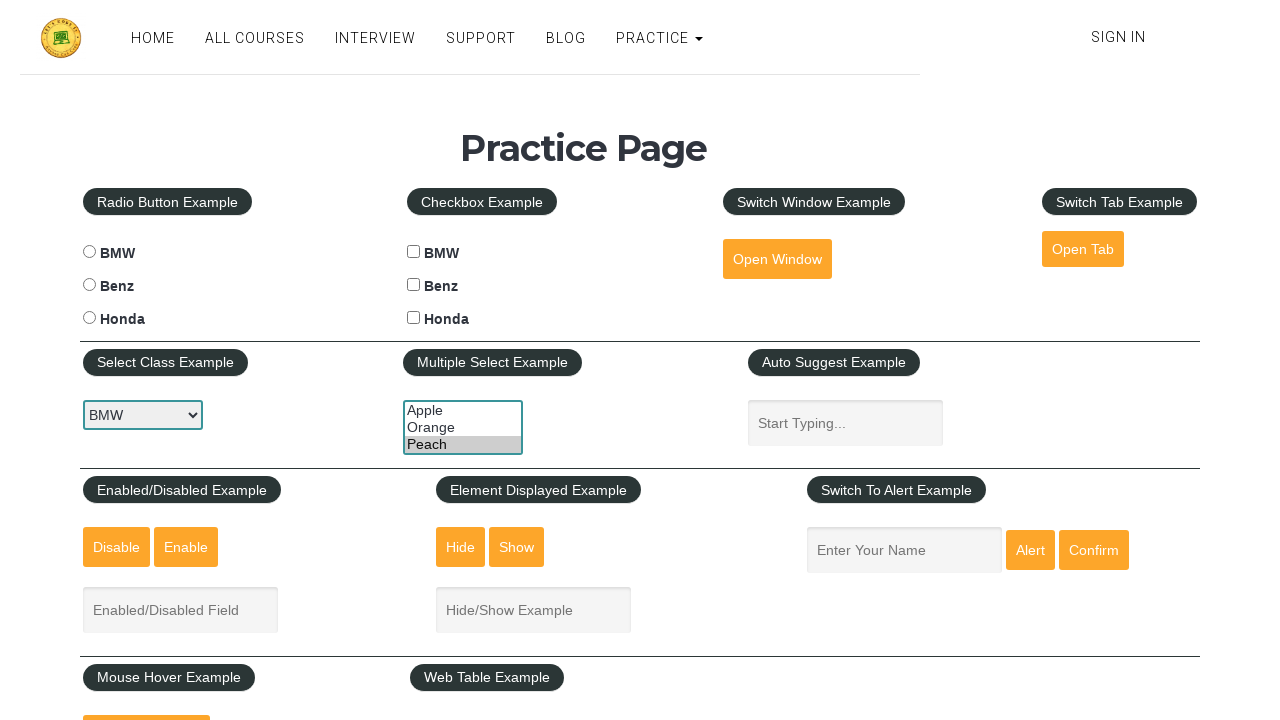

Removed first selected value (Apple) from selection list
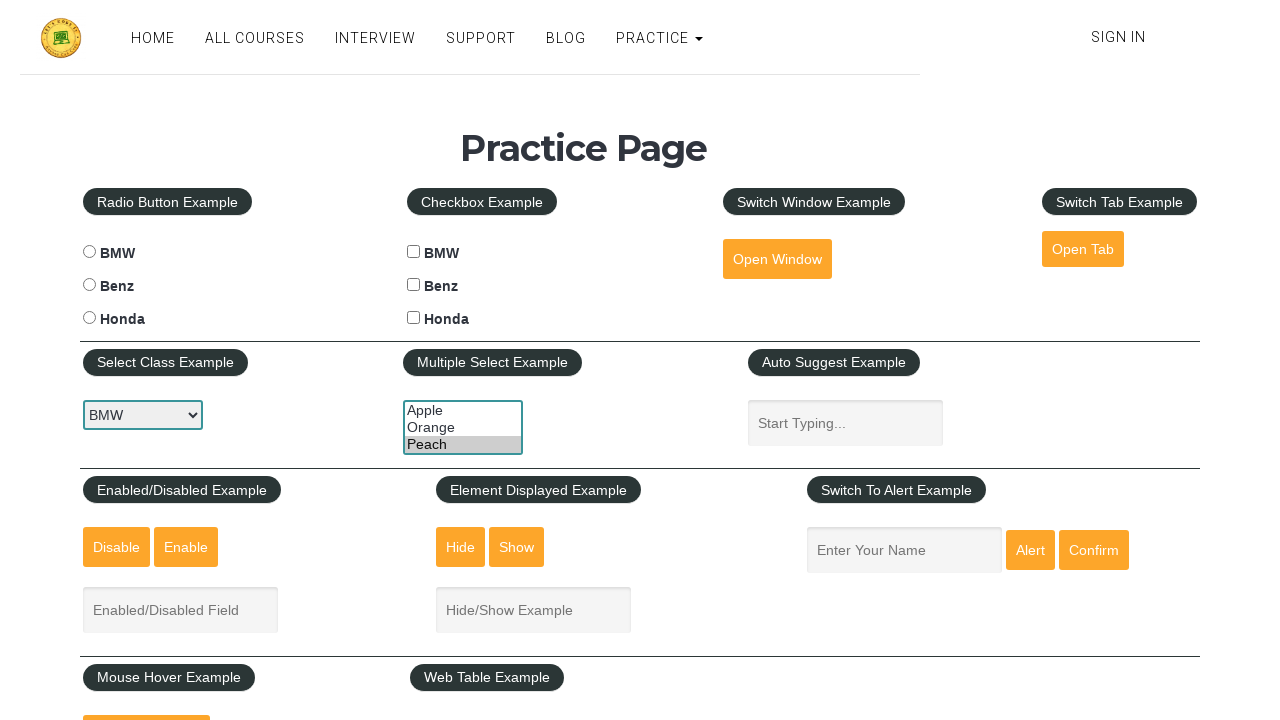

Applied updated selection with Apple deselected on #multiple-select-example
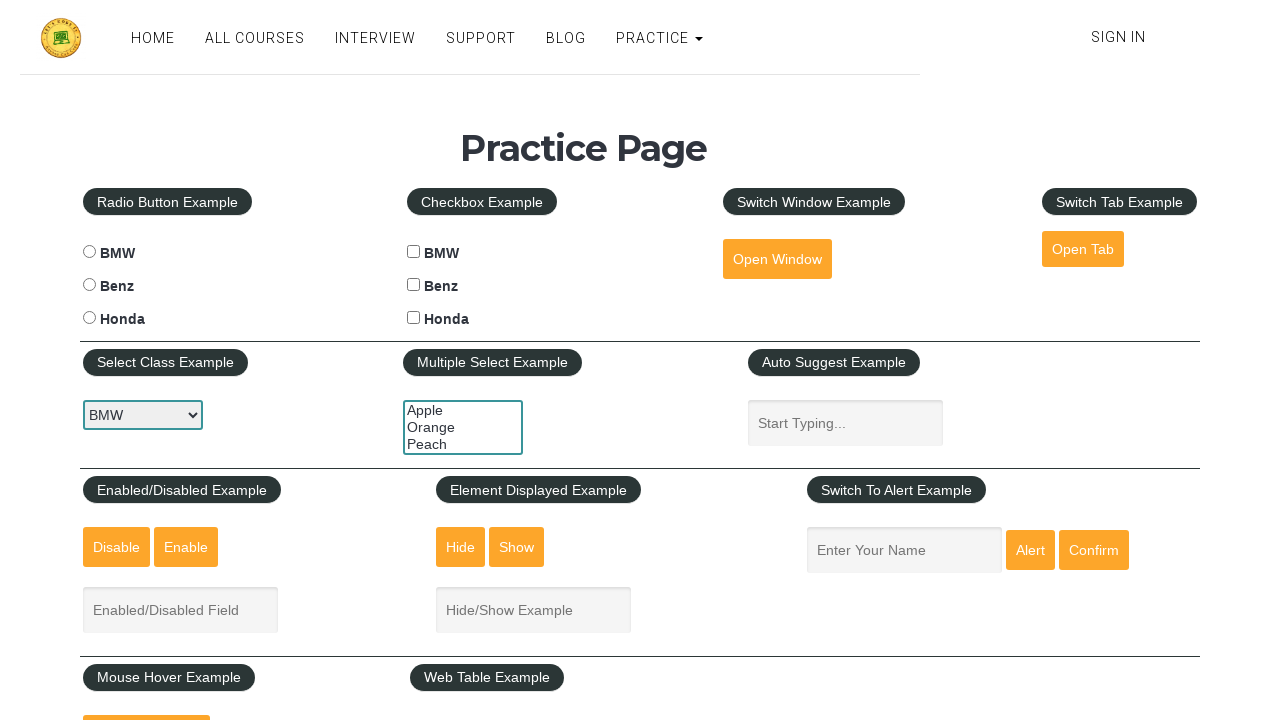

Waited 4 seconds to observe deselection change
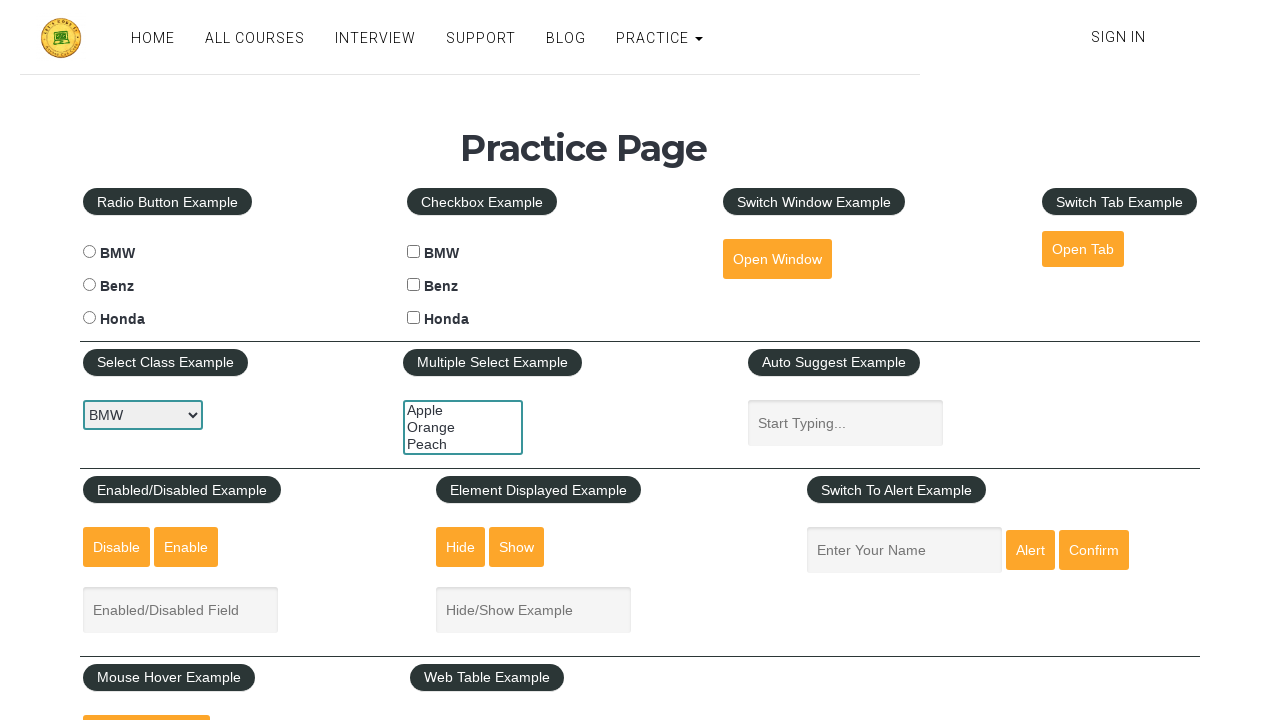

Starting verification of remaining selected options
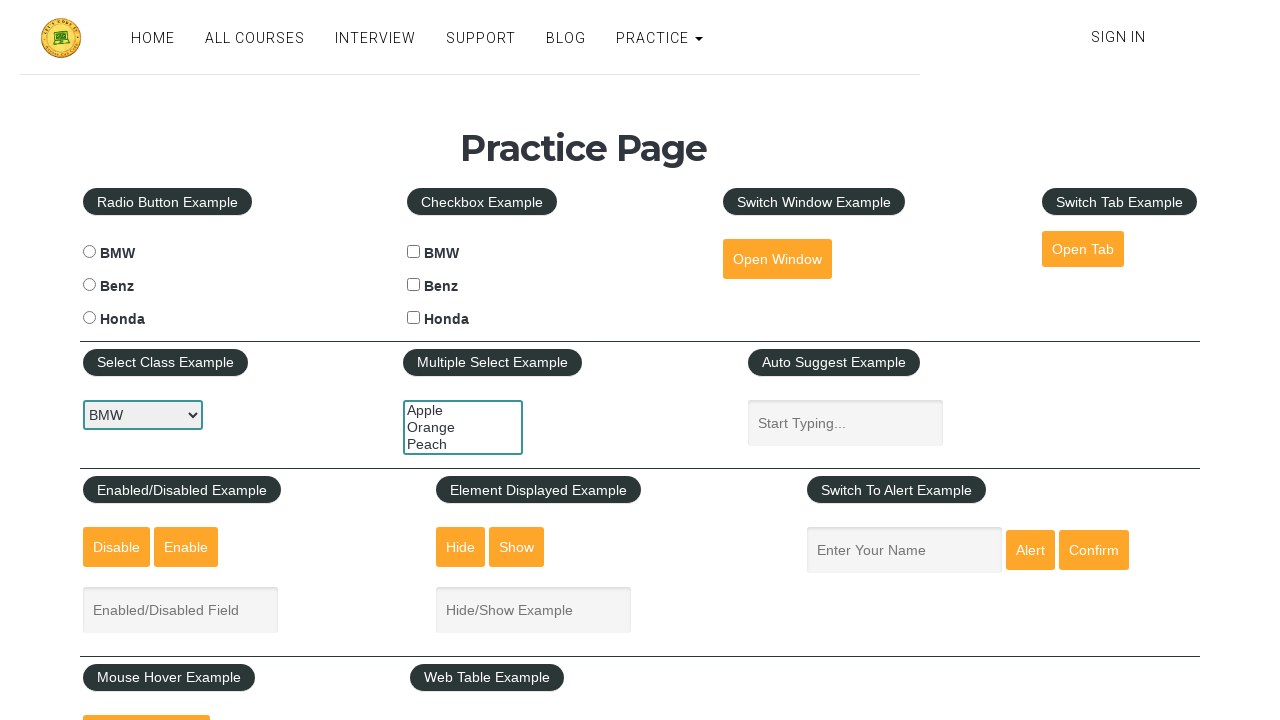

Retrieved remaining checked options after deselection
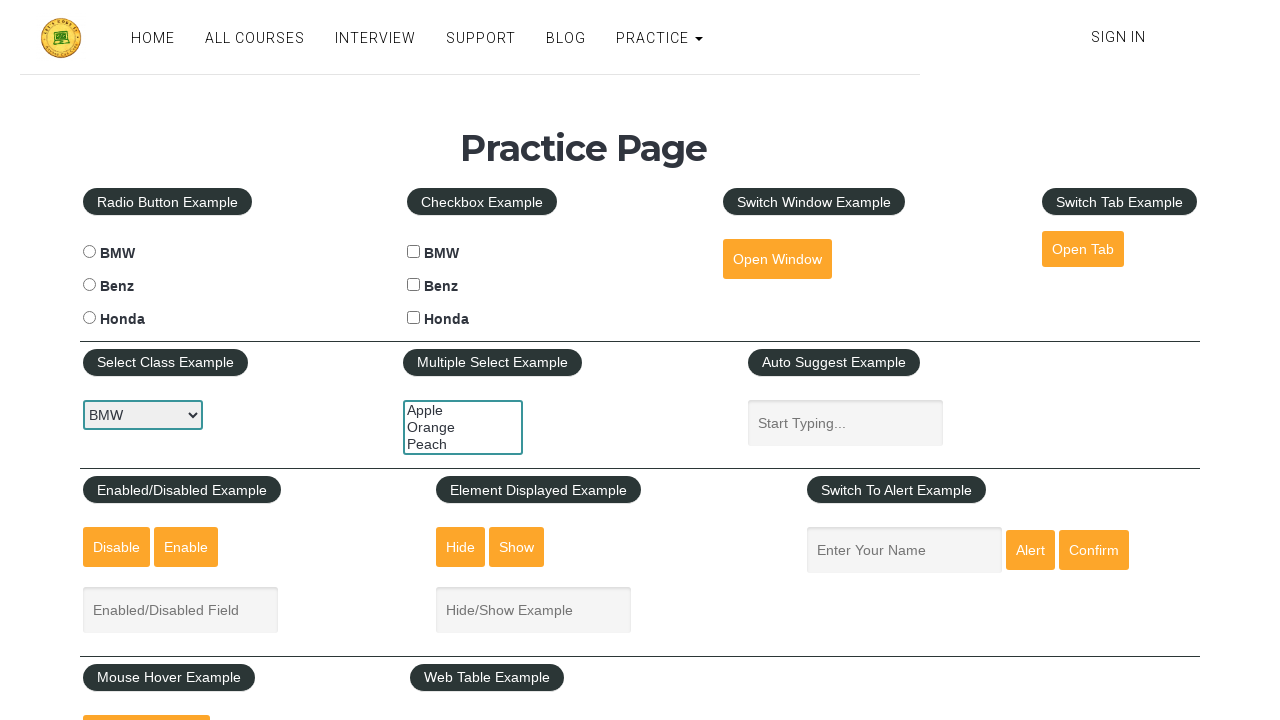

Printed remaining selected option text contents (Orange and Peach)
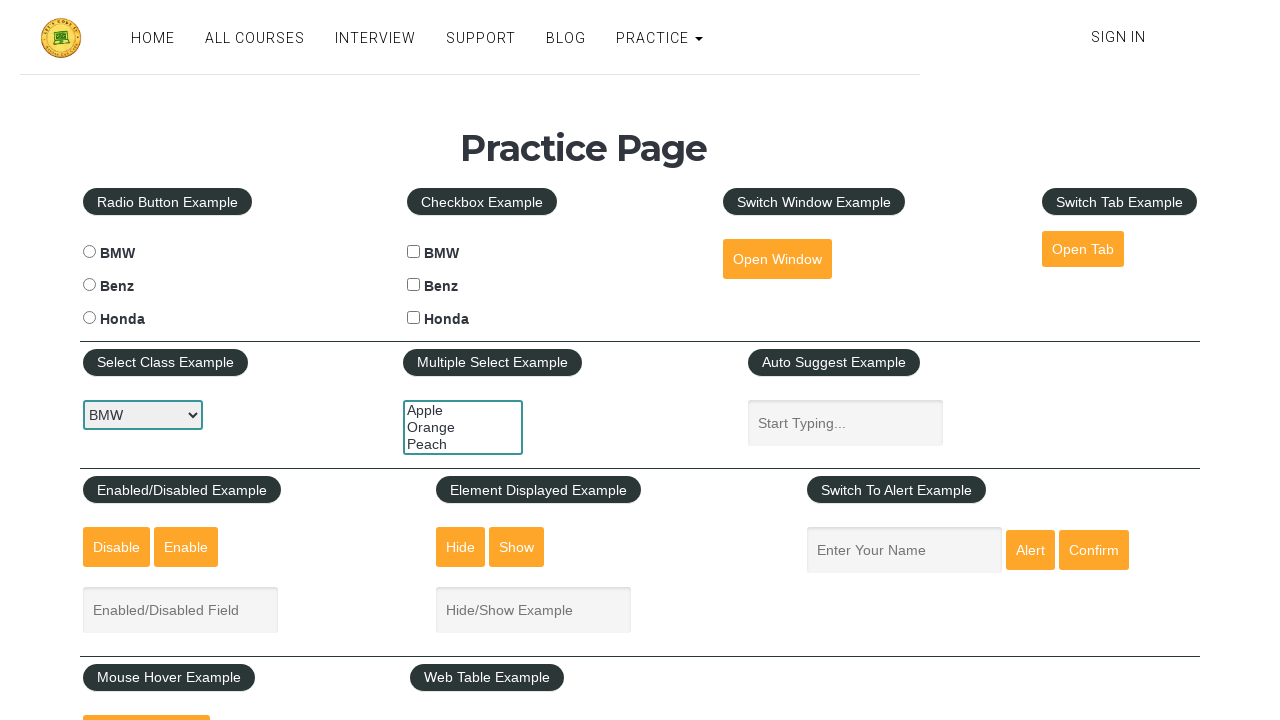

Final wait of 4 seconds before test completion
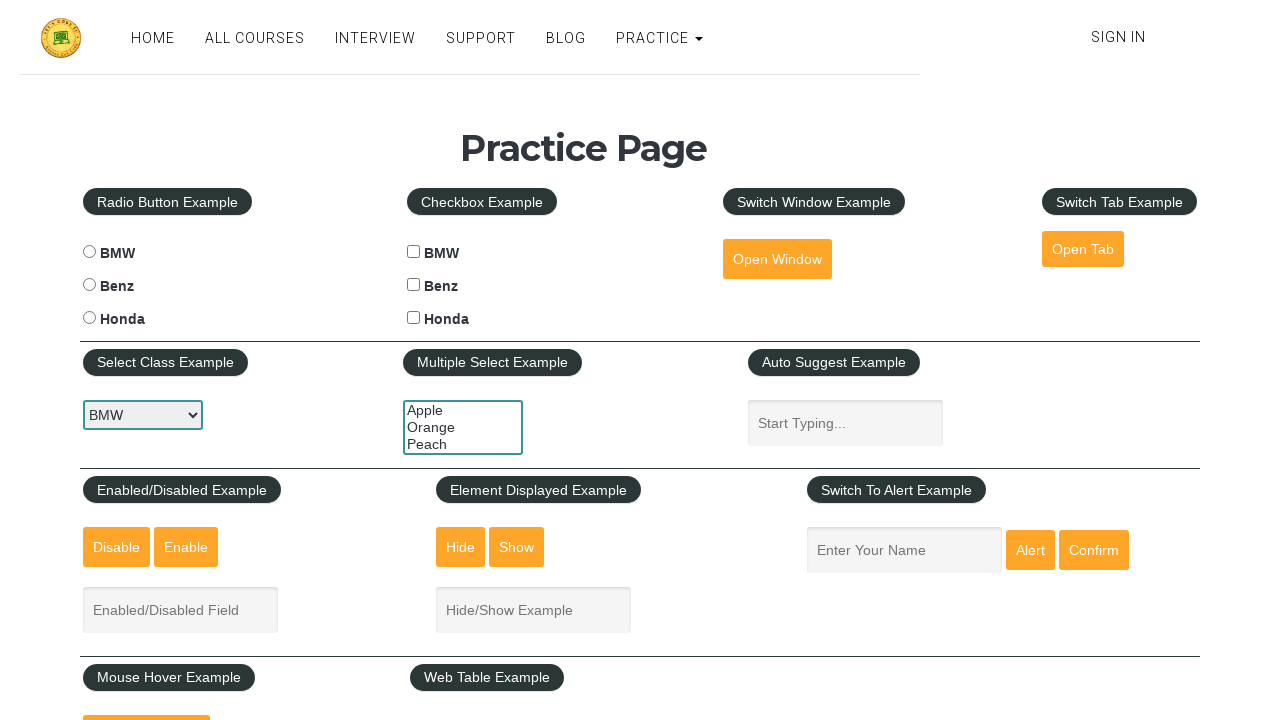

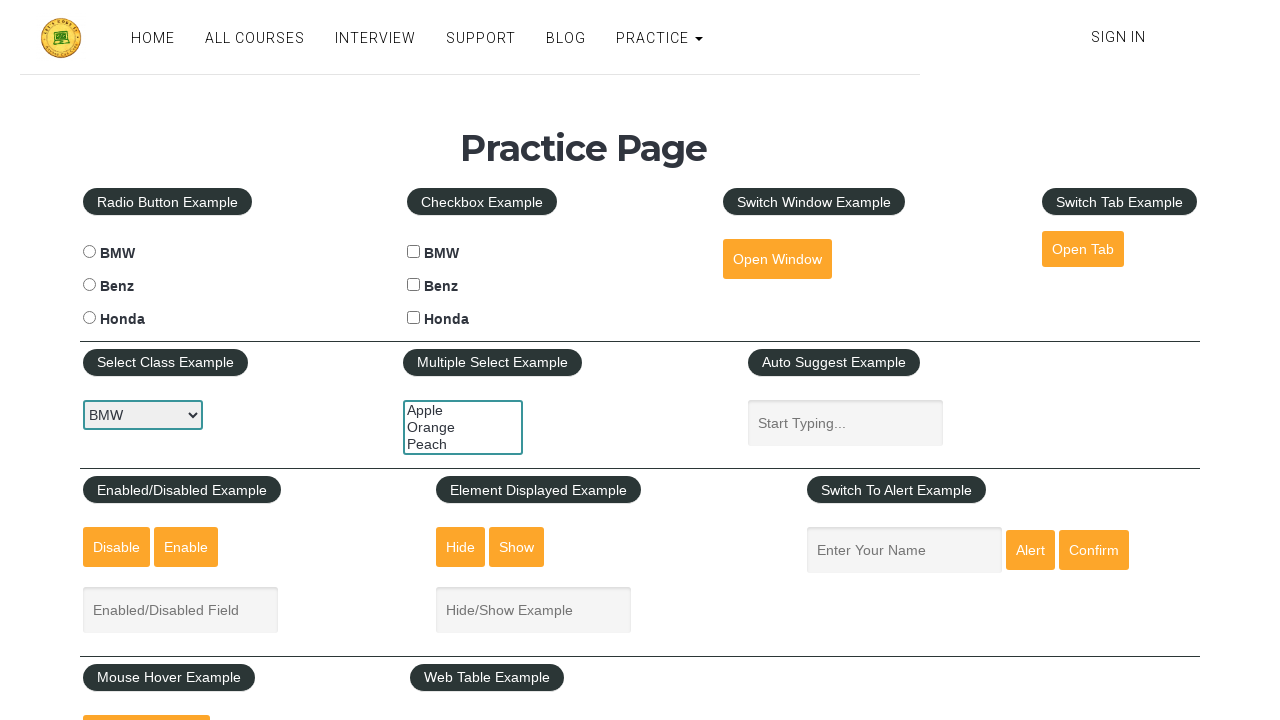